Tests browser navigation commands (back, forward, refresh) by clicking on the forgot password link and then using browser navigation to go back, forward, and refresh the page.

Starting URL: https://opensource-demo.orangehrmlive.com/

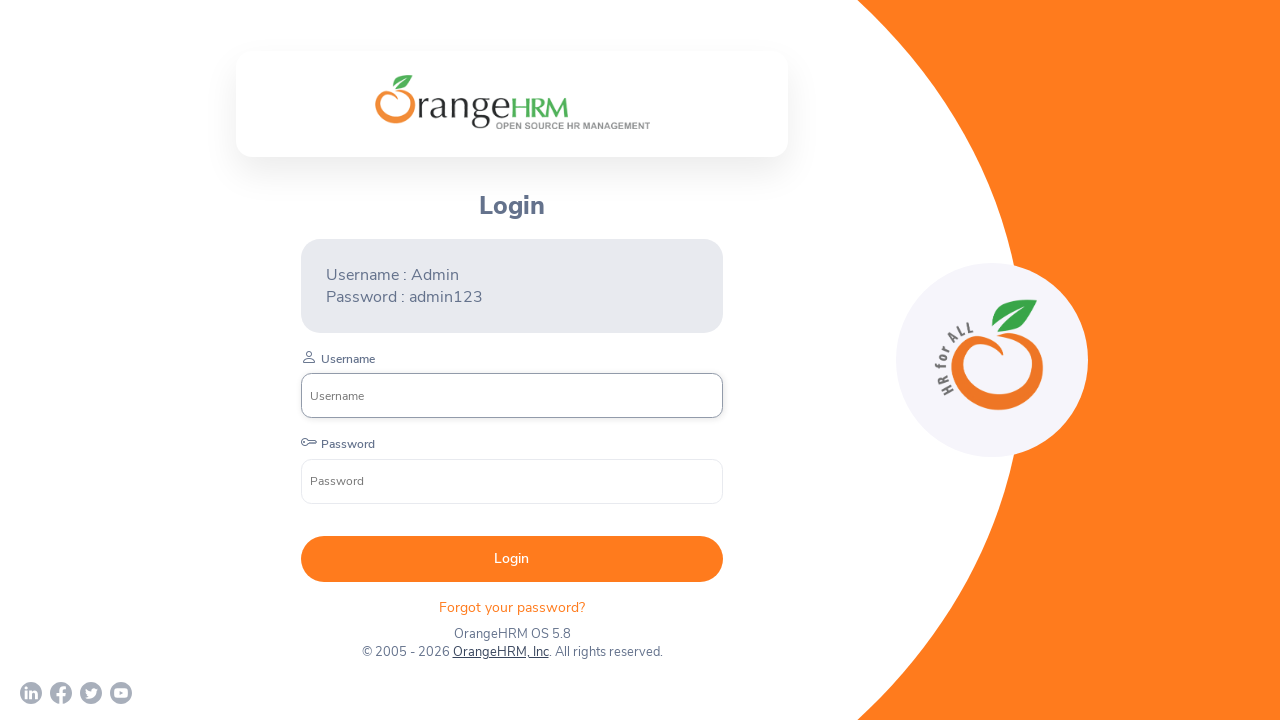

Clicked on 'Forgot your password?' link at (512, 607) on #app > div.orangehrm-login-layout > div > div.orangehrm-login-container > div > 
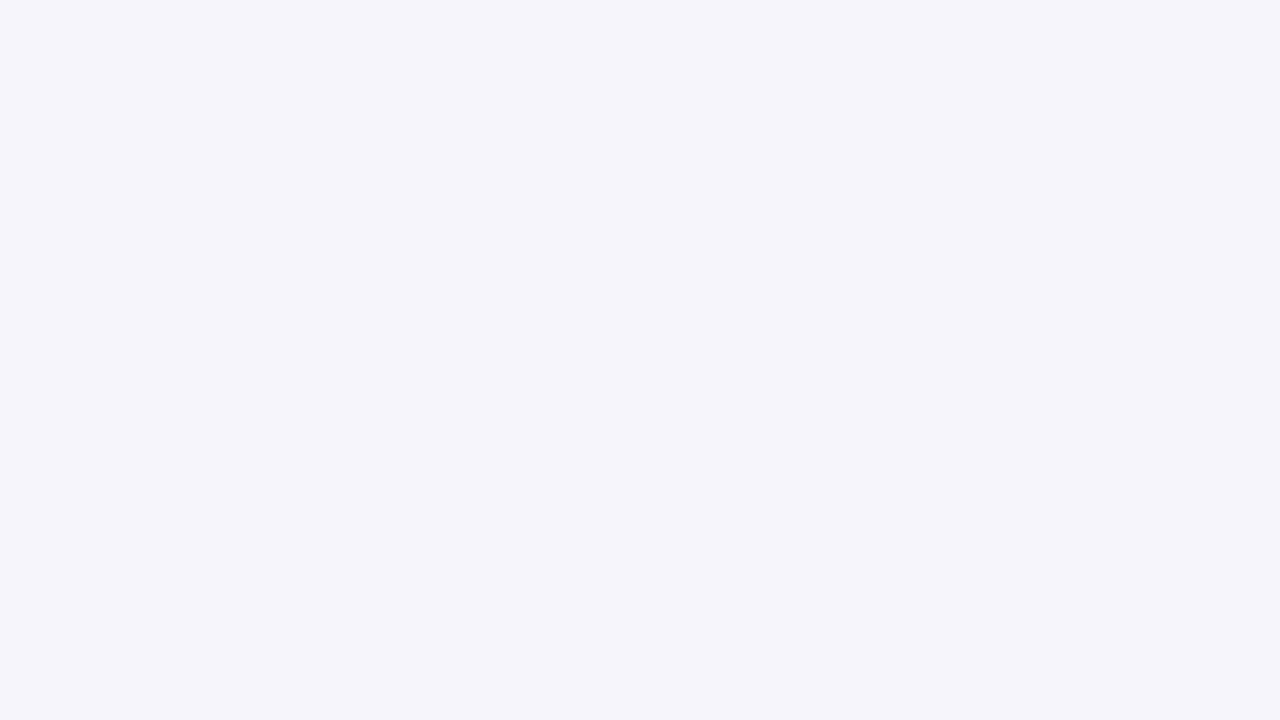

Forgot password page loaded
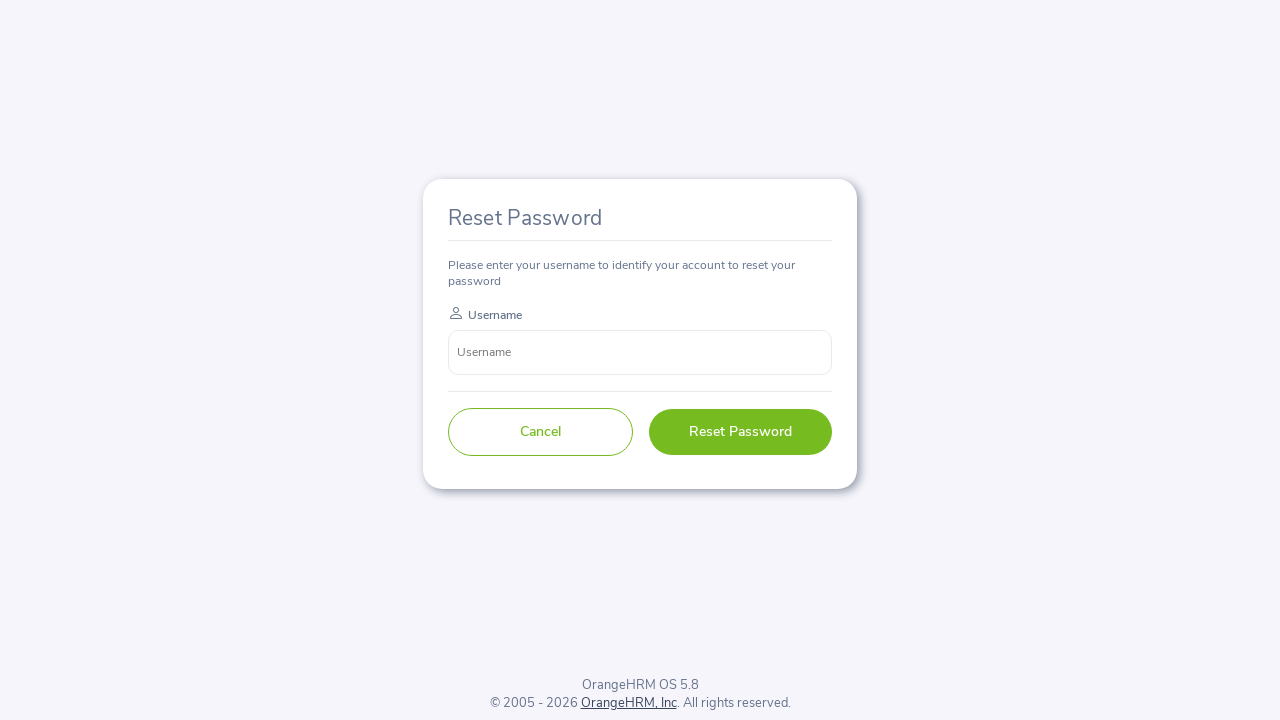

Navigated back to login page
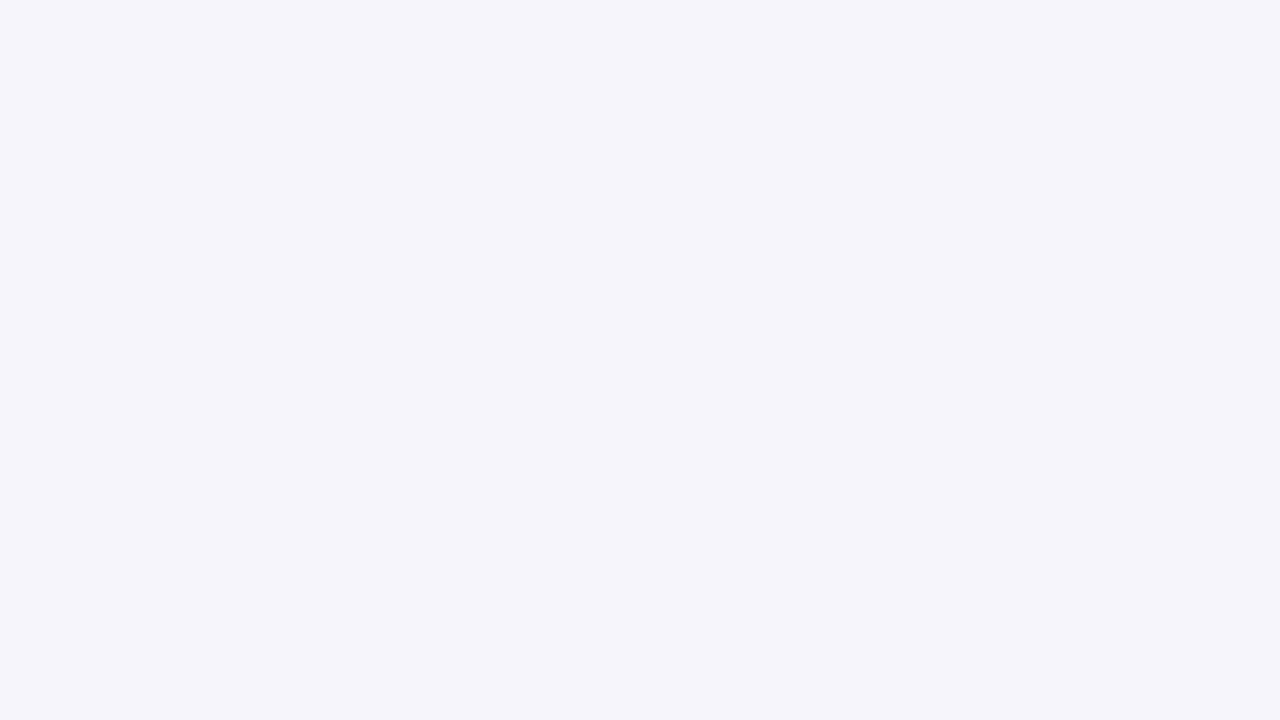

Login page loaded after back navigation
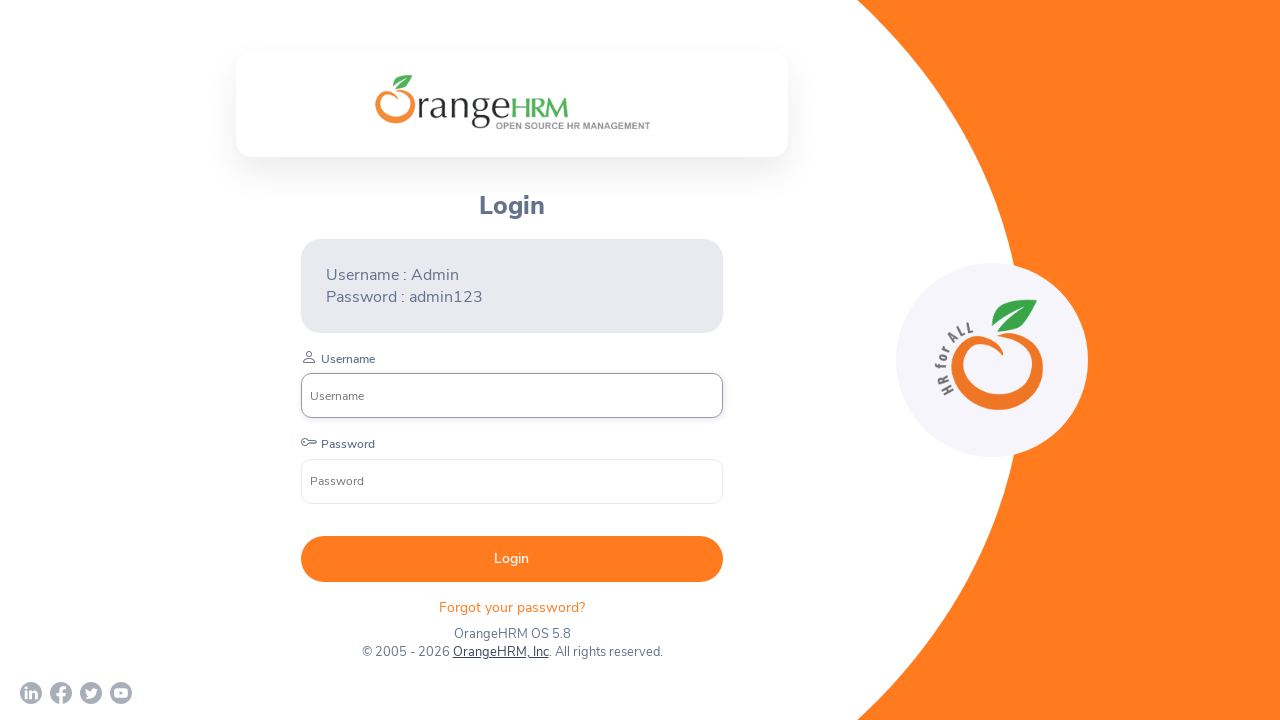

Navigated forward to forgot password page
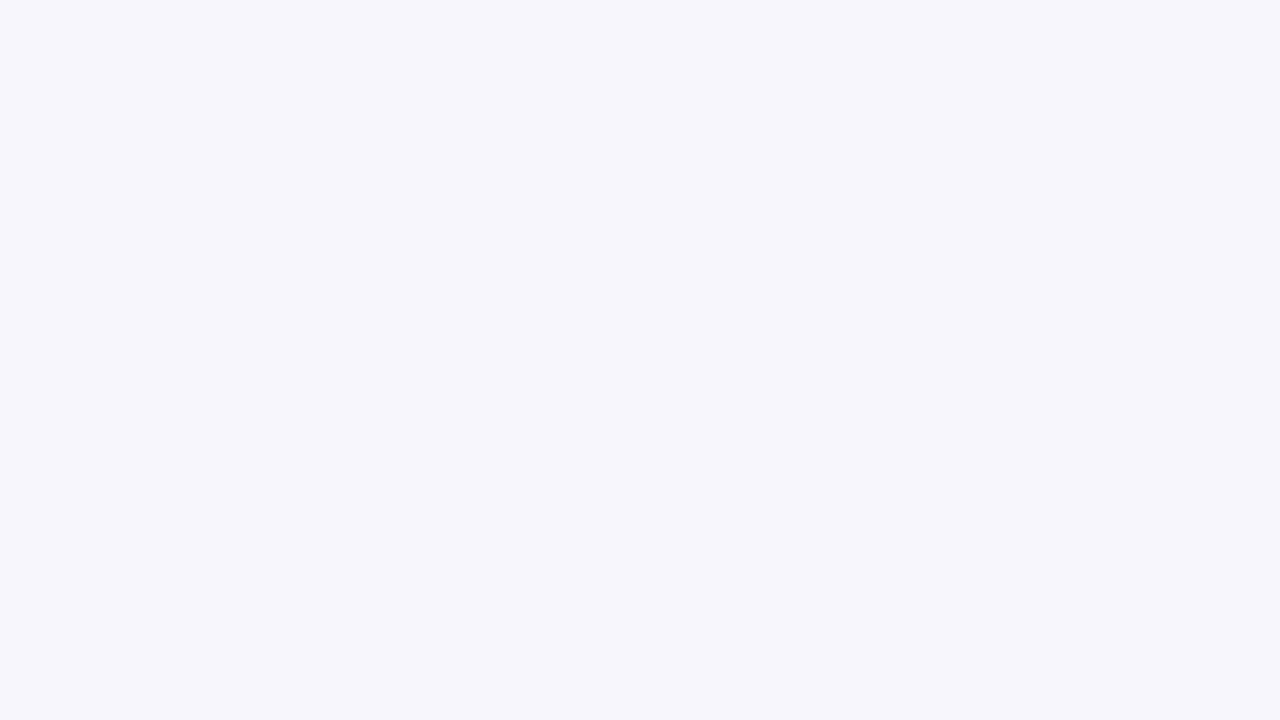

Forgot password page loaded after forward navigation
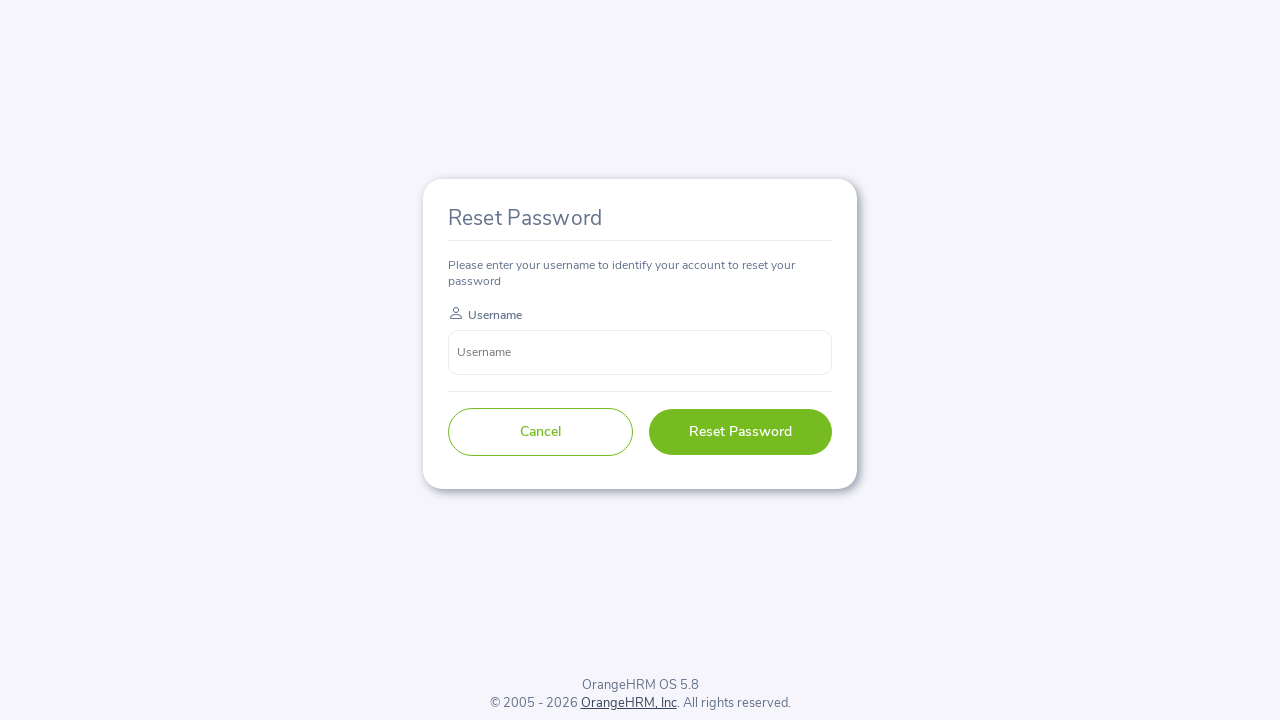

Refreshed the forgot password page
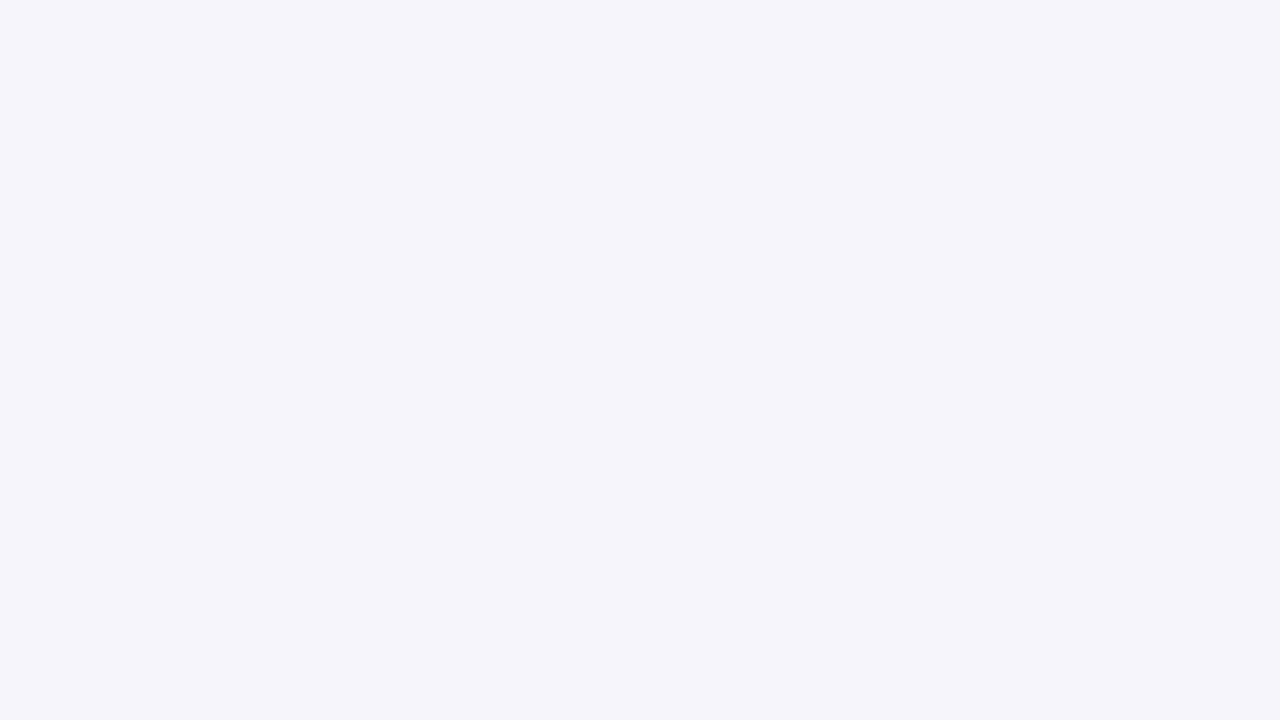

Forgot password page loaded after refresh
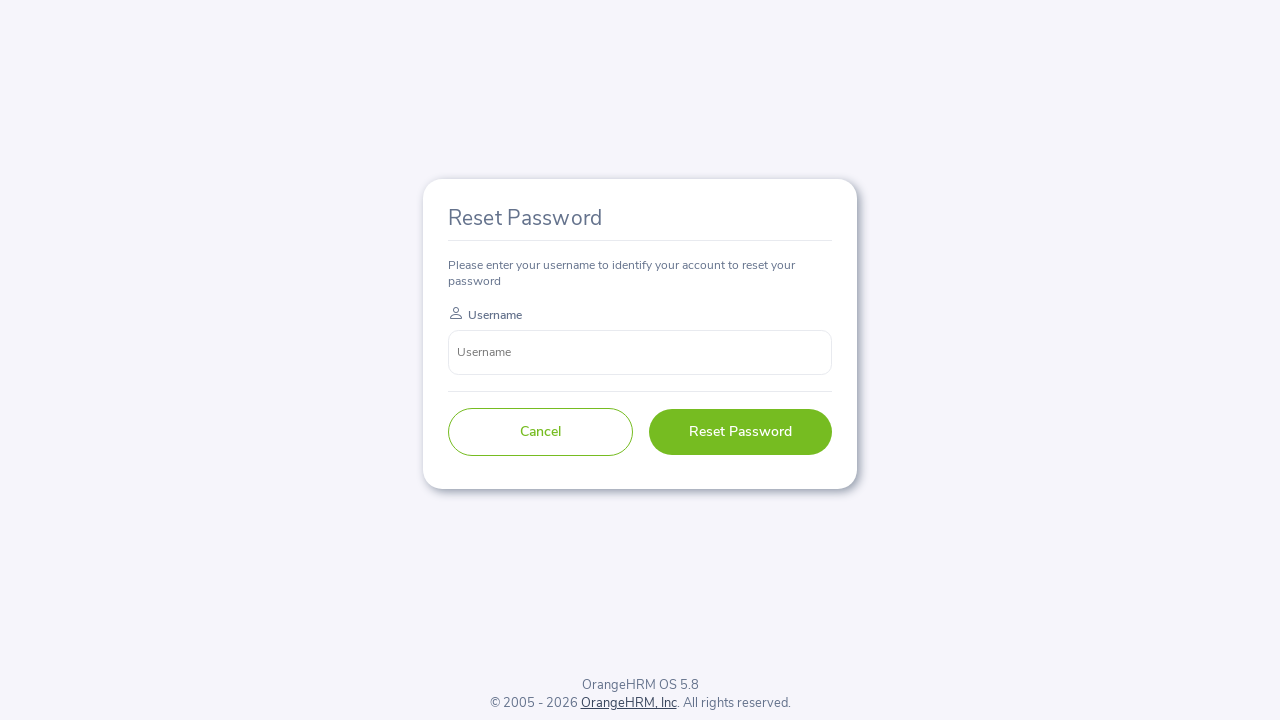

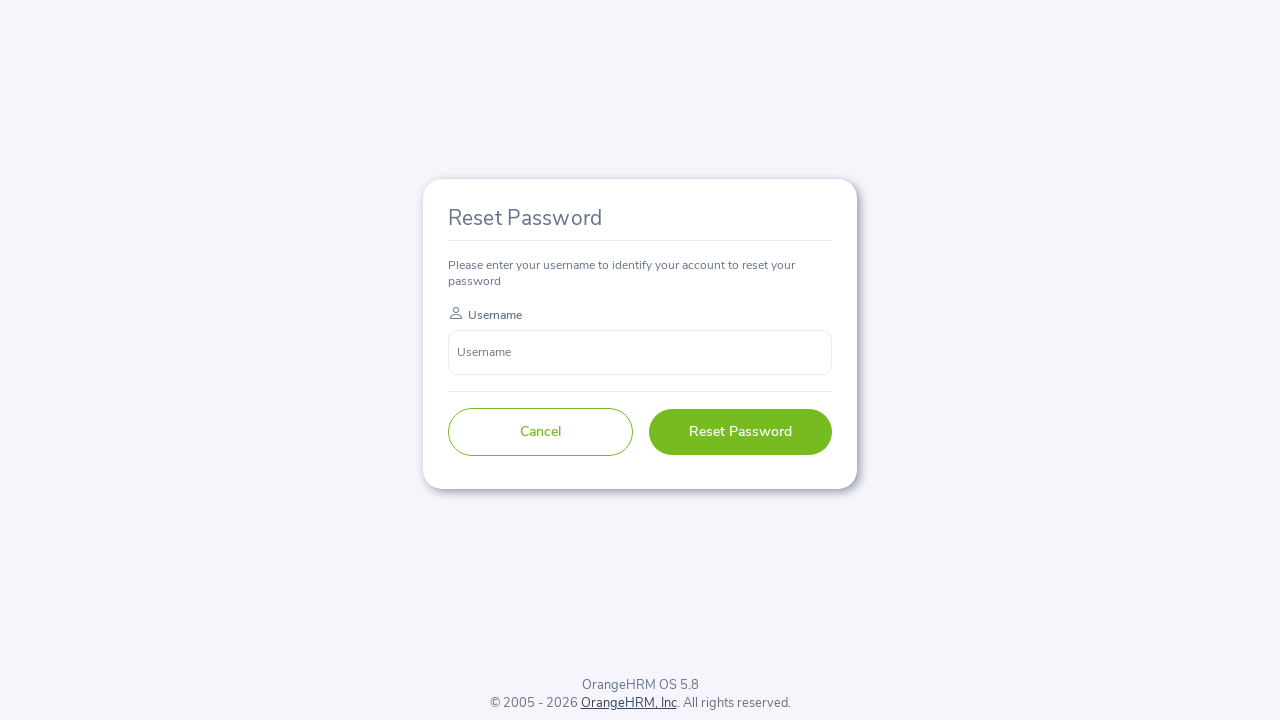